Tests timeout handling by clicking an AJAX button and then clicking the success element that appears.

Starting URL: http://uitestingplayground.com/ajax

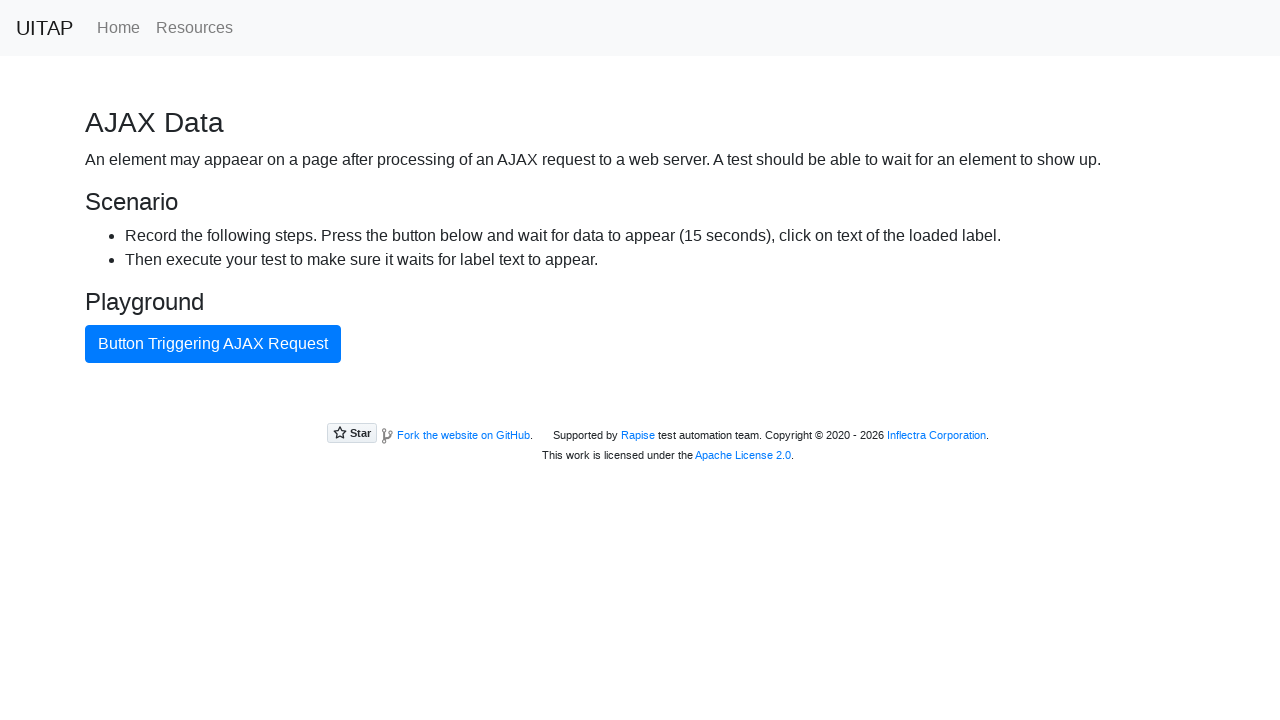

Clicked button triggering AJAX request at (213, 344) on internal:text="Button Triggering AJAX Request"i
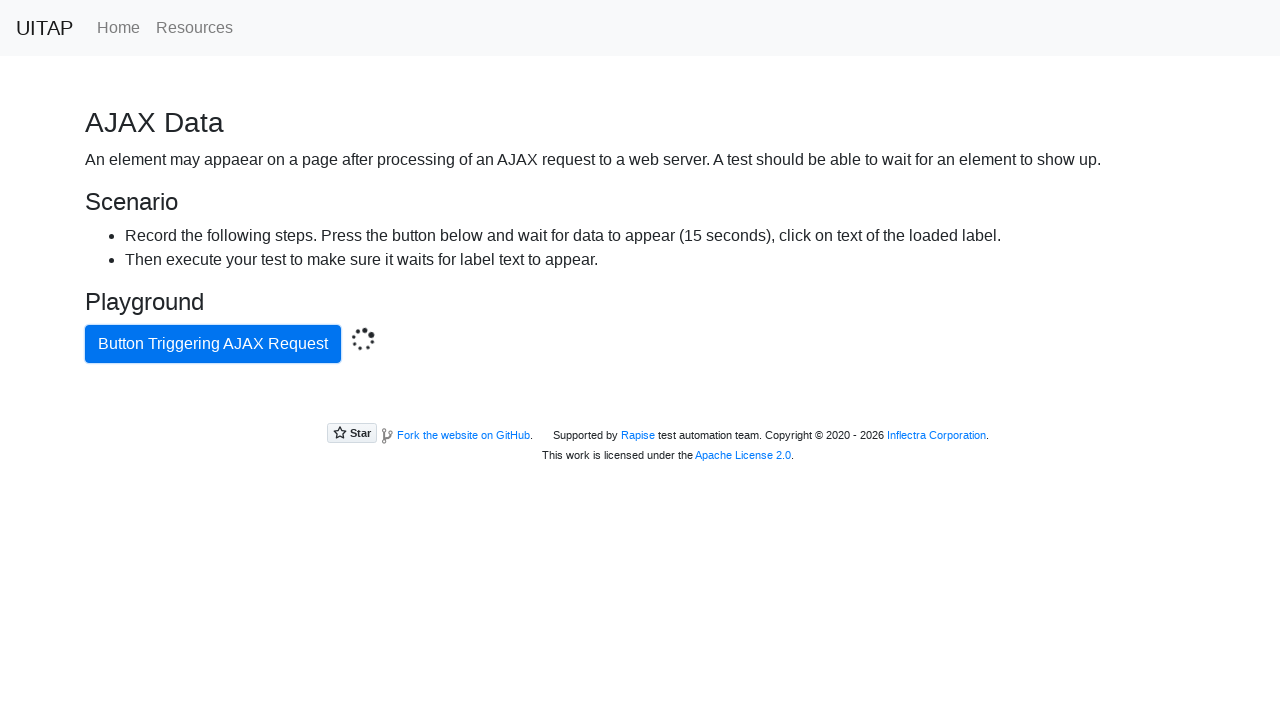

Located success element
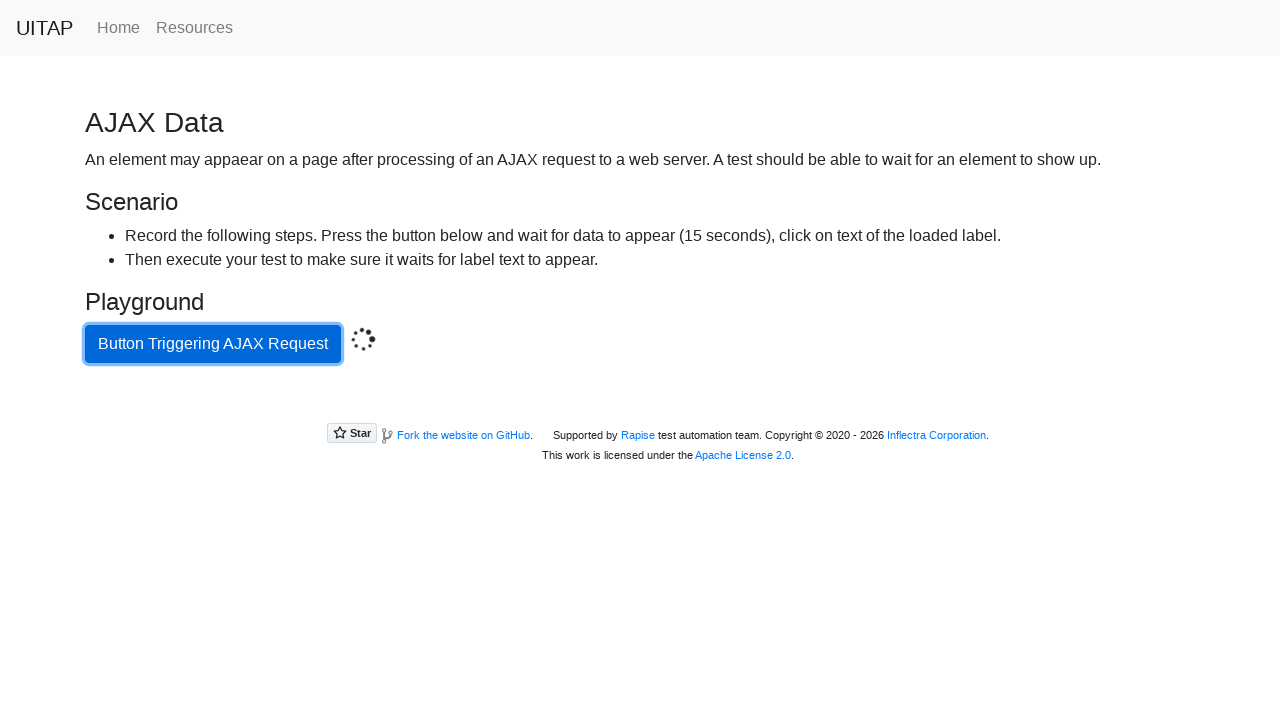

Clicked success element that appeared after AJAX request completed at (640, 405) on .bg-success
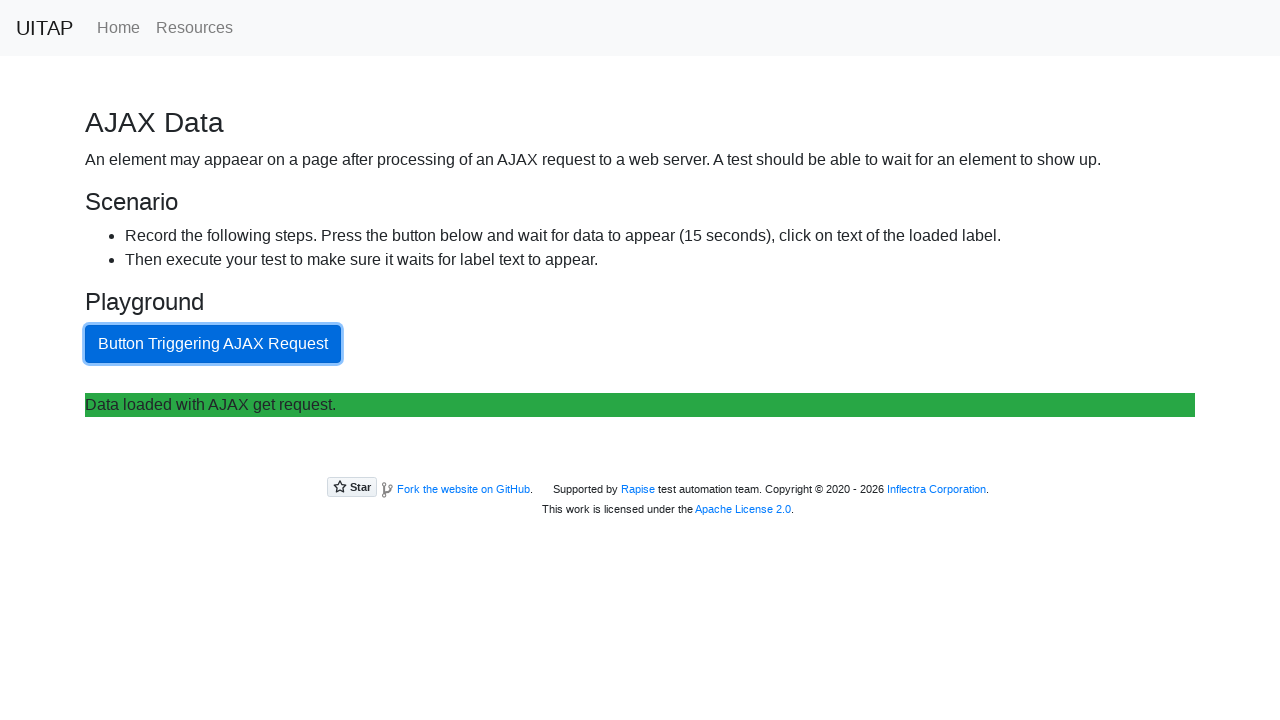

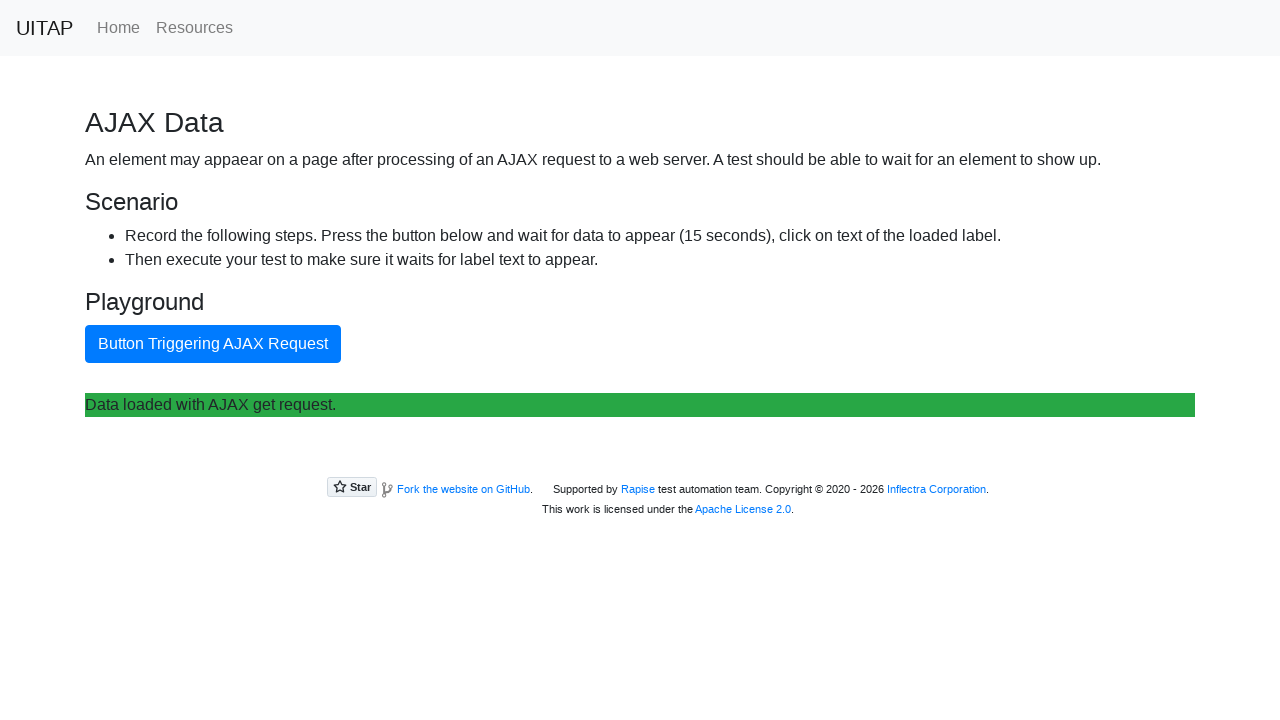